Tests browser window/tab handling by clicking a button that opens a new tabbed window, then iterating through all open windows and clicking on a navigation element in the Selenium-titled window.

Starting URL: http://demo.automationtesting.in/Windows.html

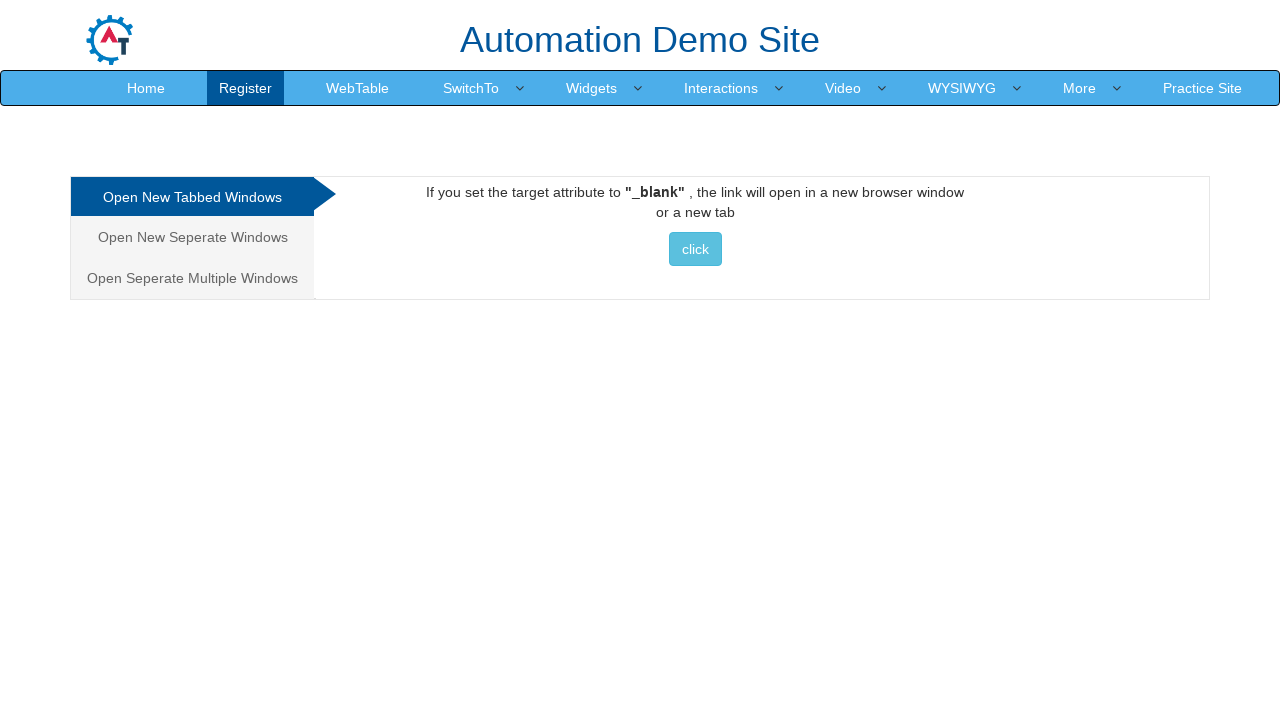

Set viewport size to 1920x1080
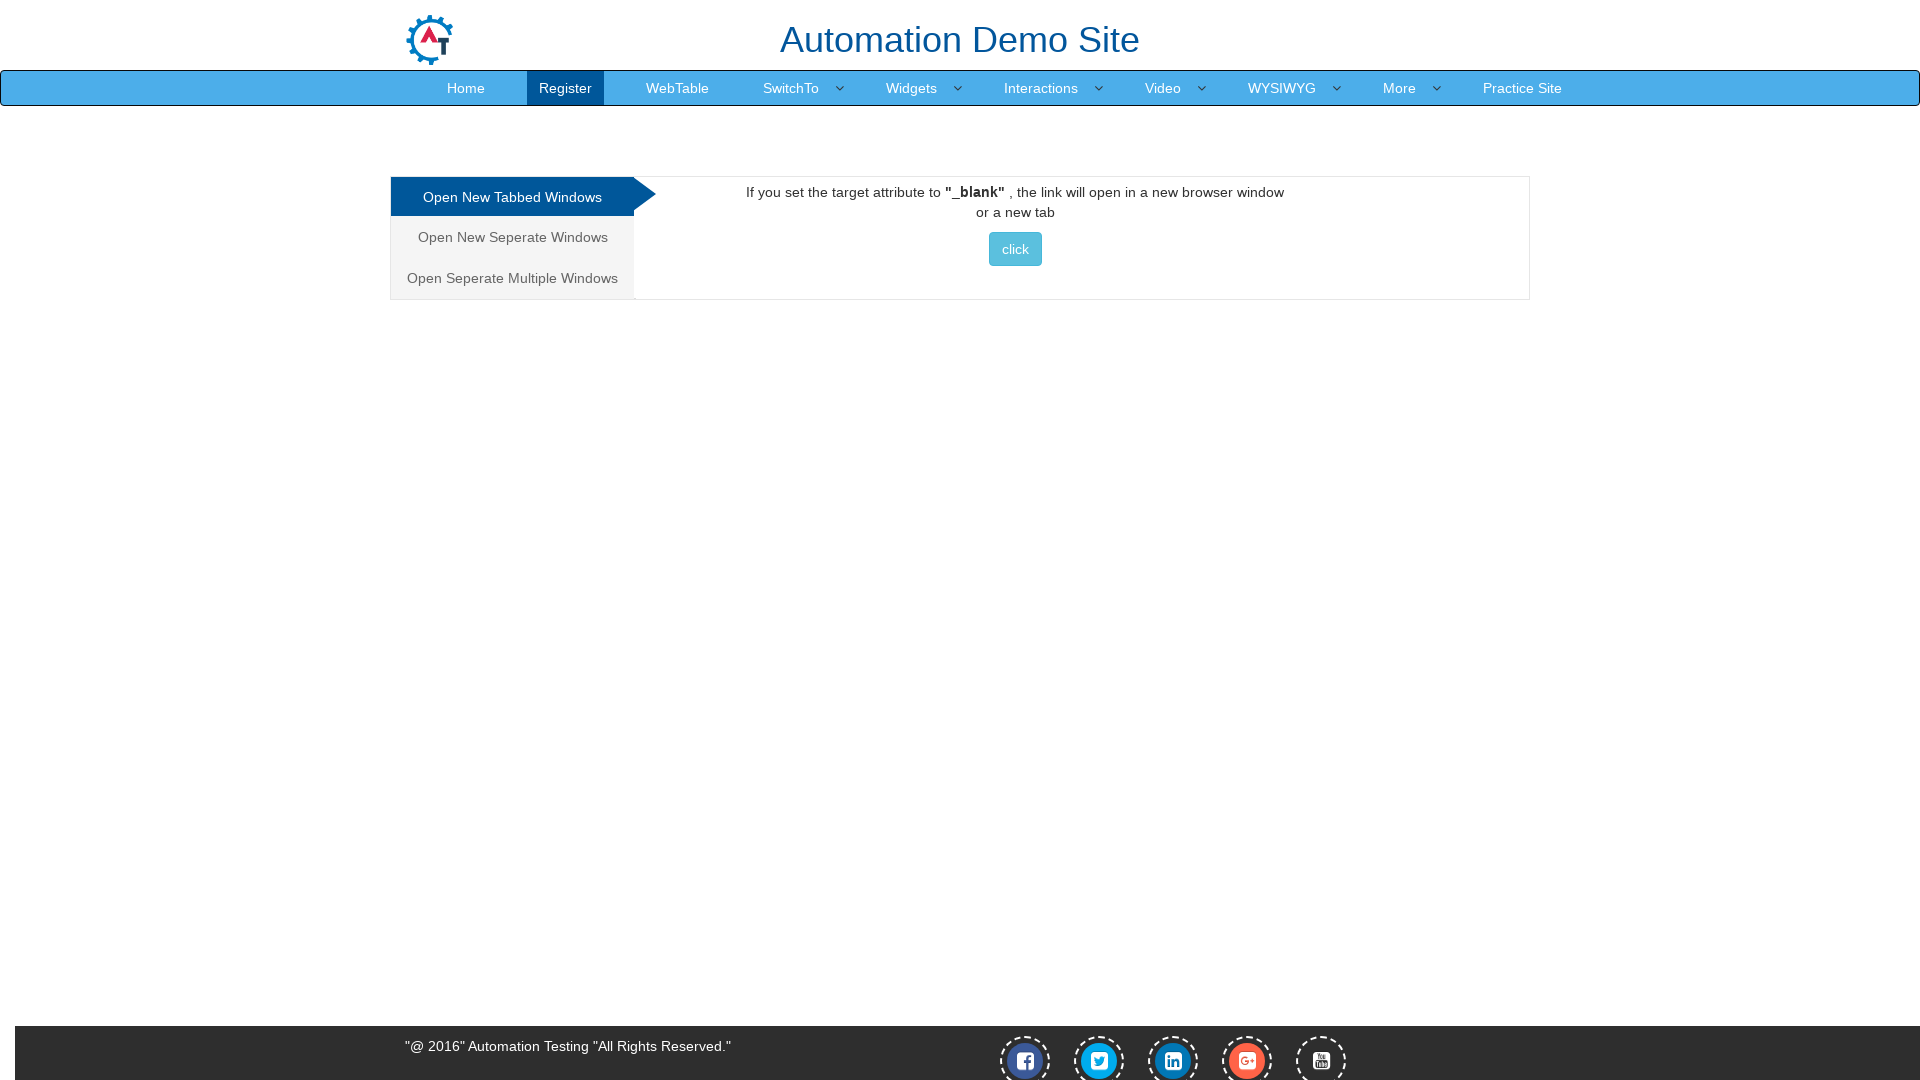

Waited 1 second for page to load
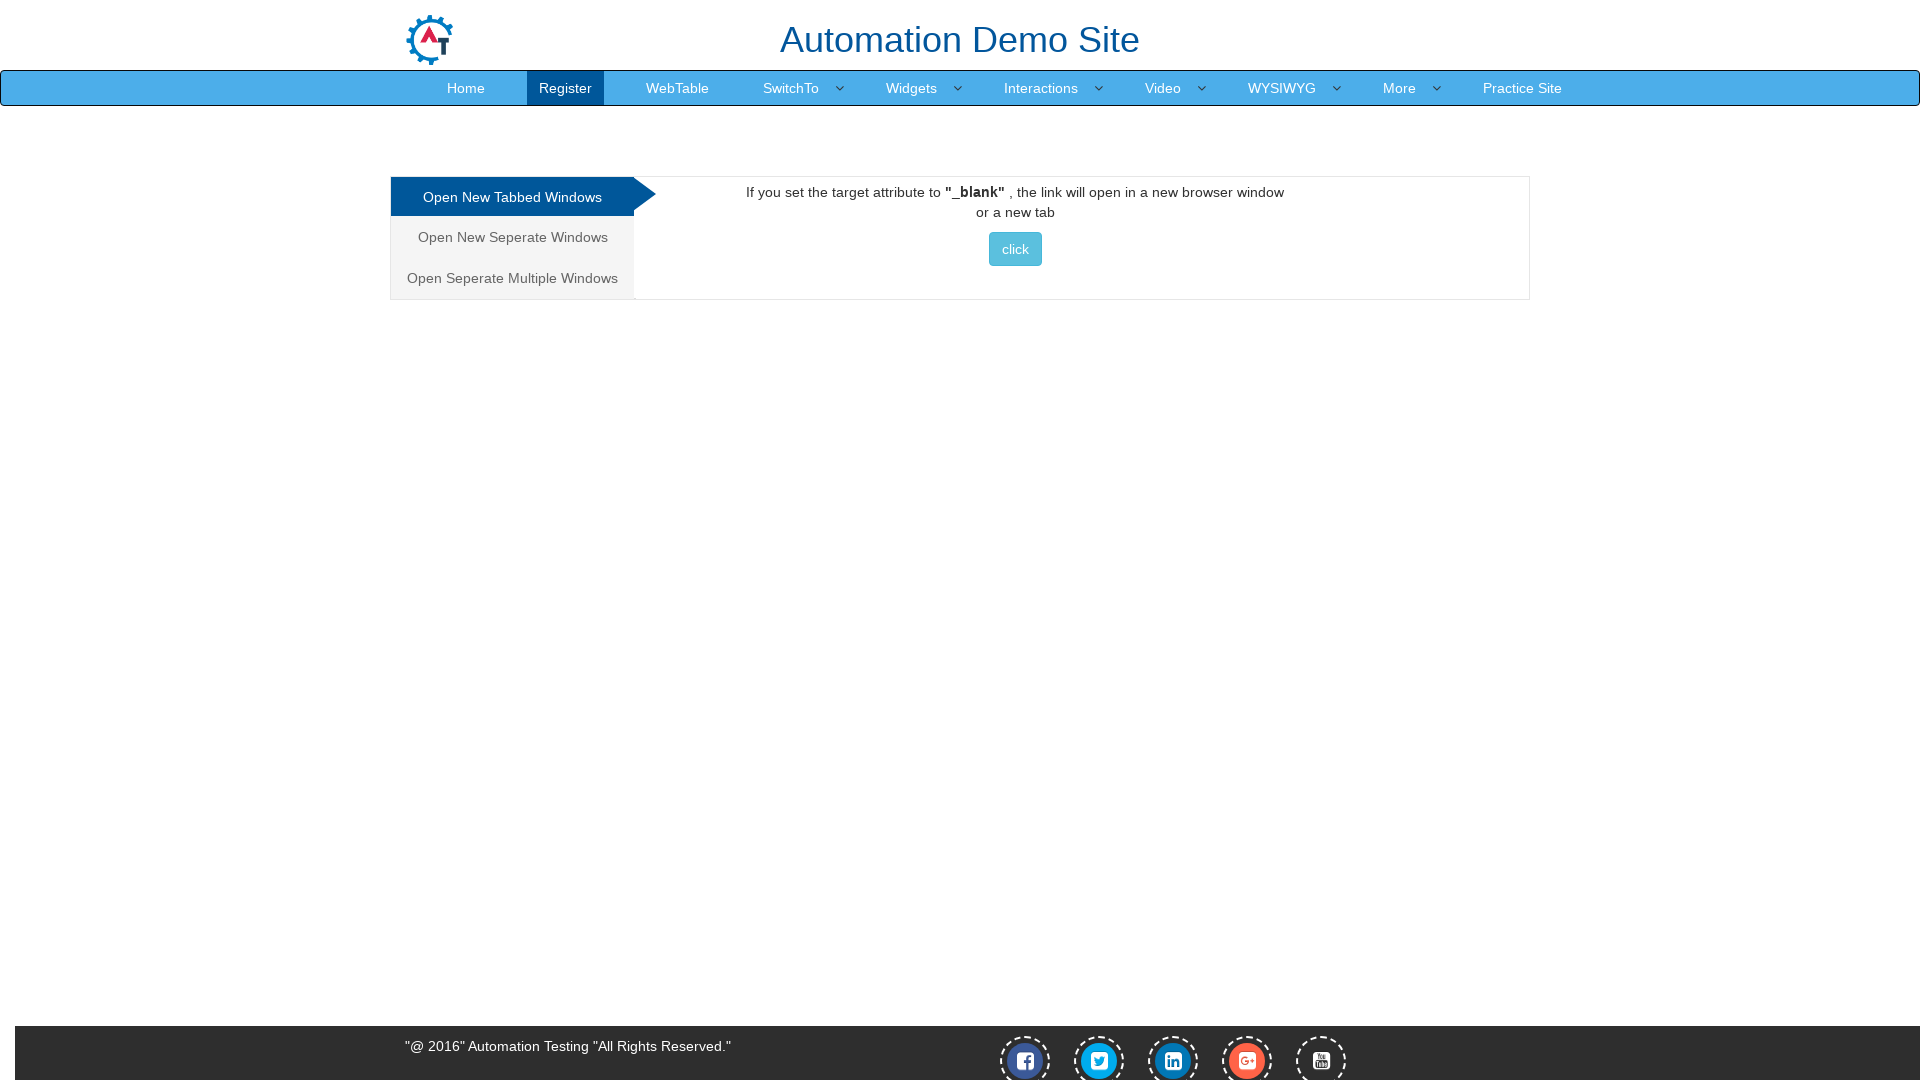

Clicked 'Open New Tabbed Window' button at (1015, 249) on xpath=//*[@id="Tabbed"]/a/button
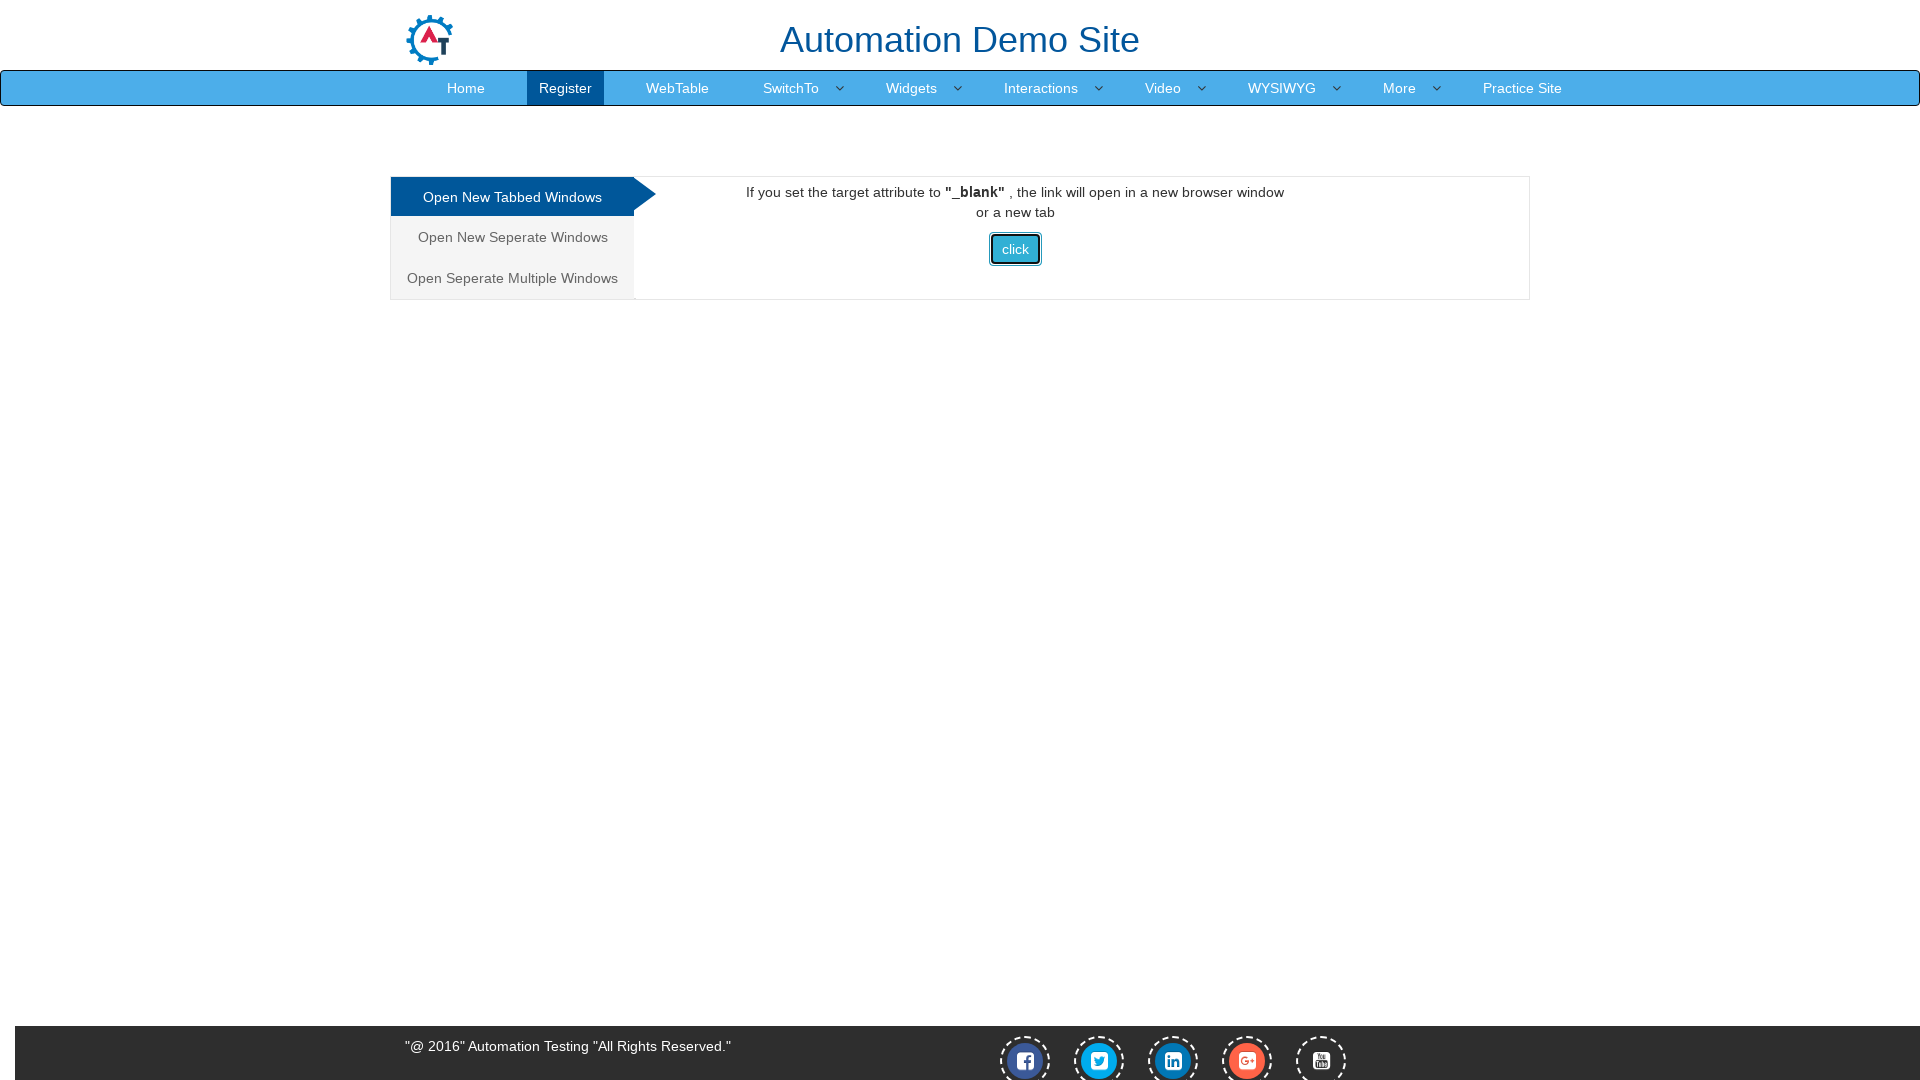

Waited 1 second for new tab to open
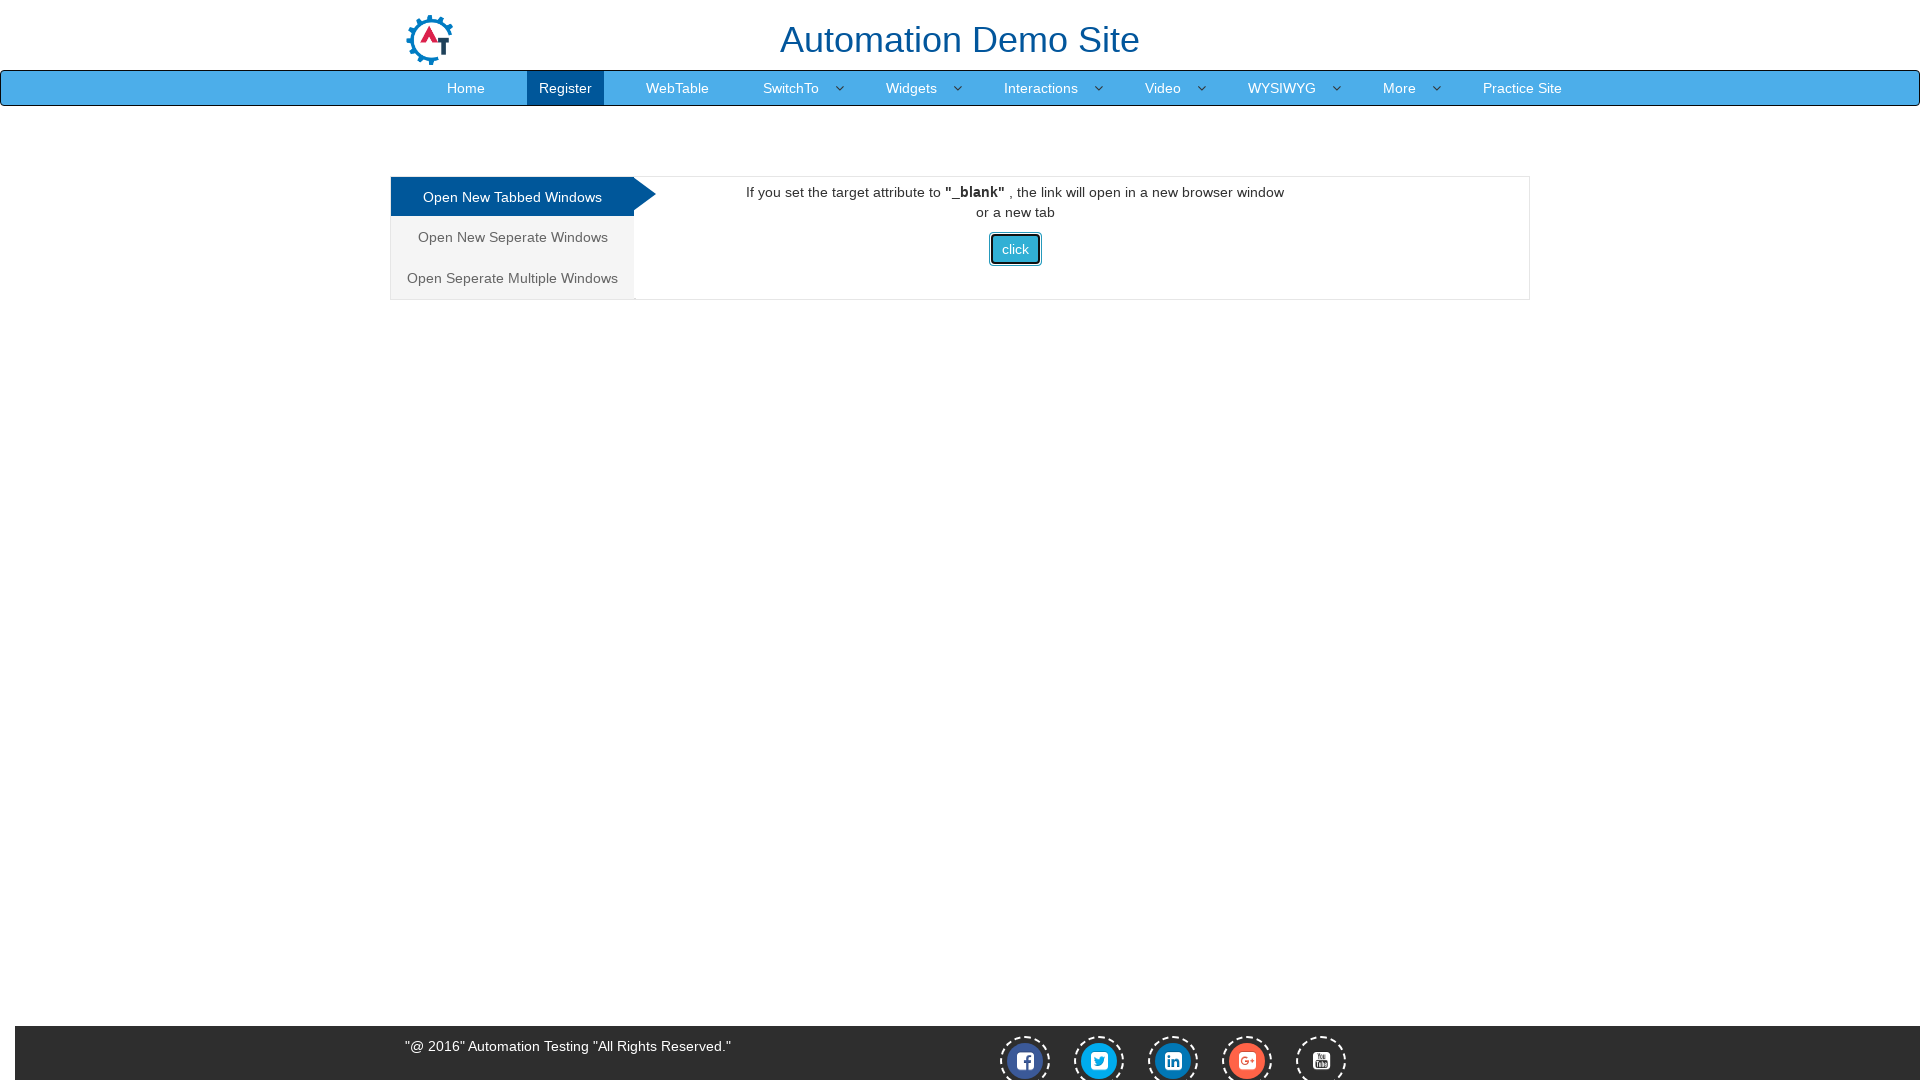

Retrieved all open pages/tabs - count: 2
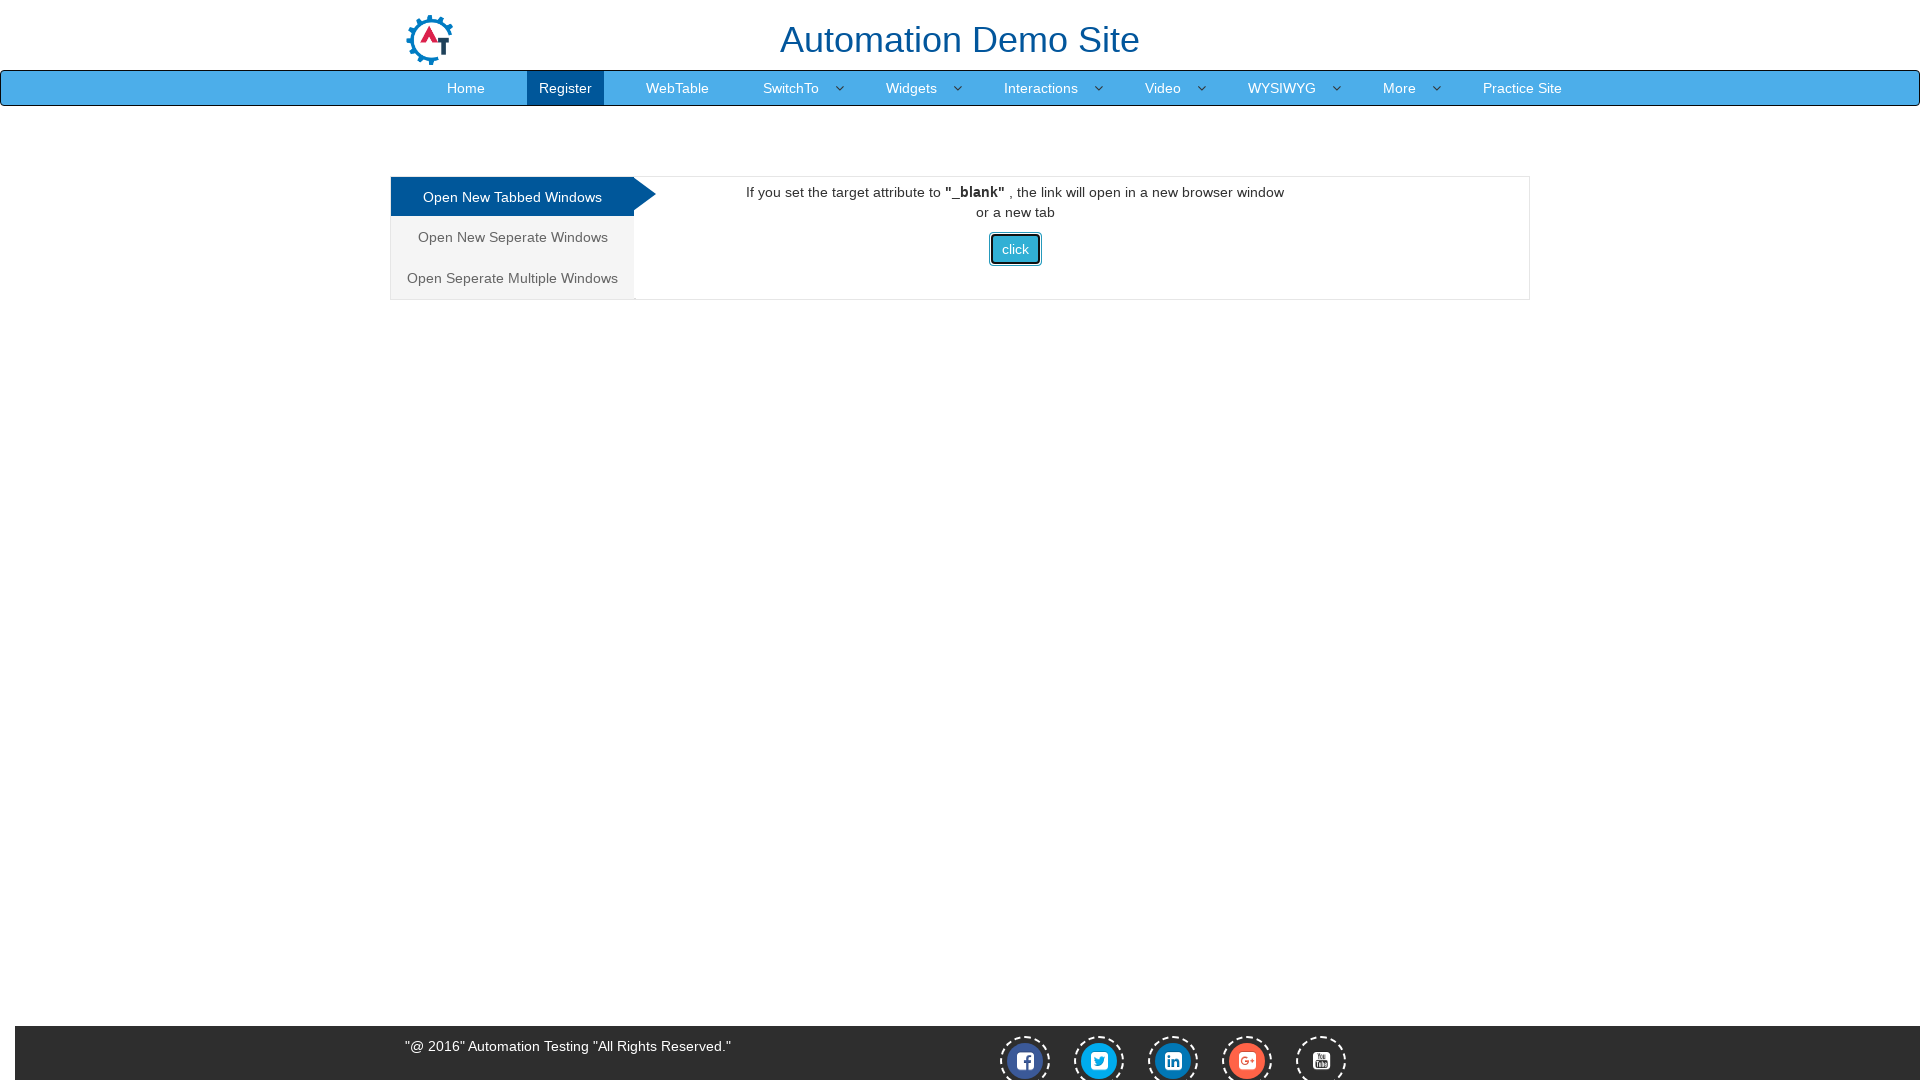

Waited for page to reach domcontentloaded state - title: Frames & windows
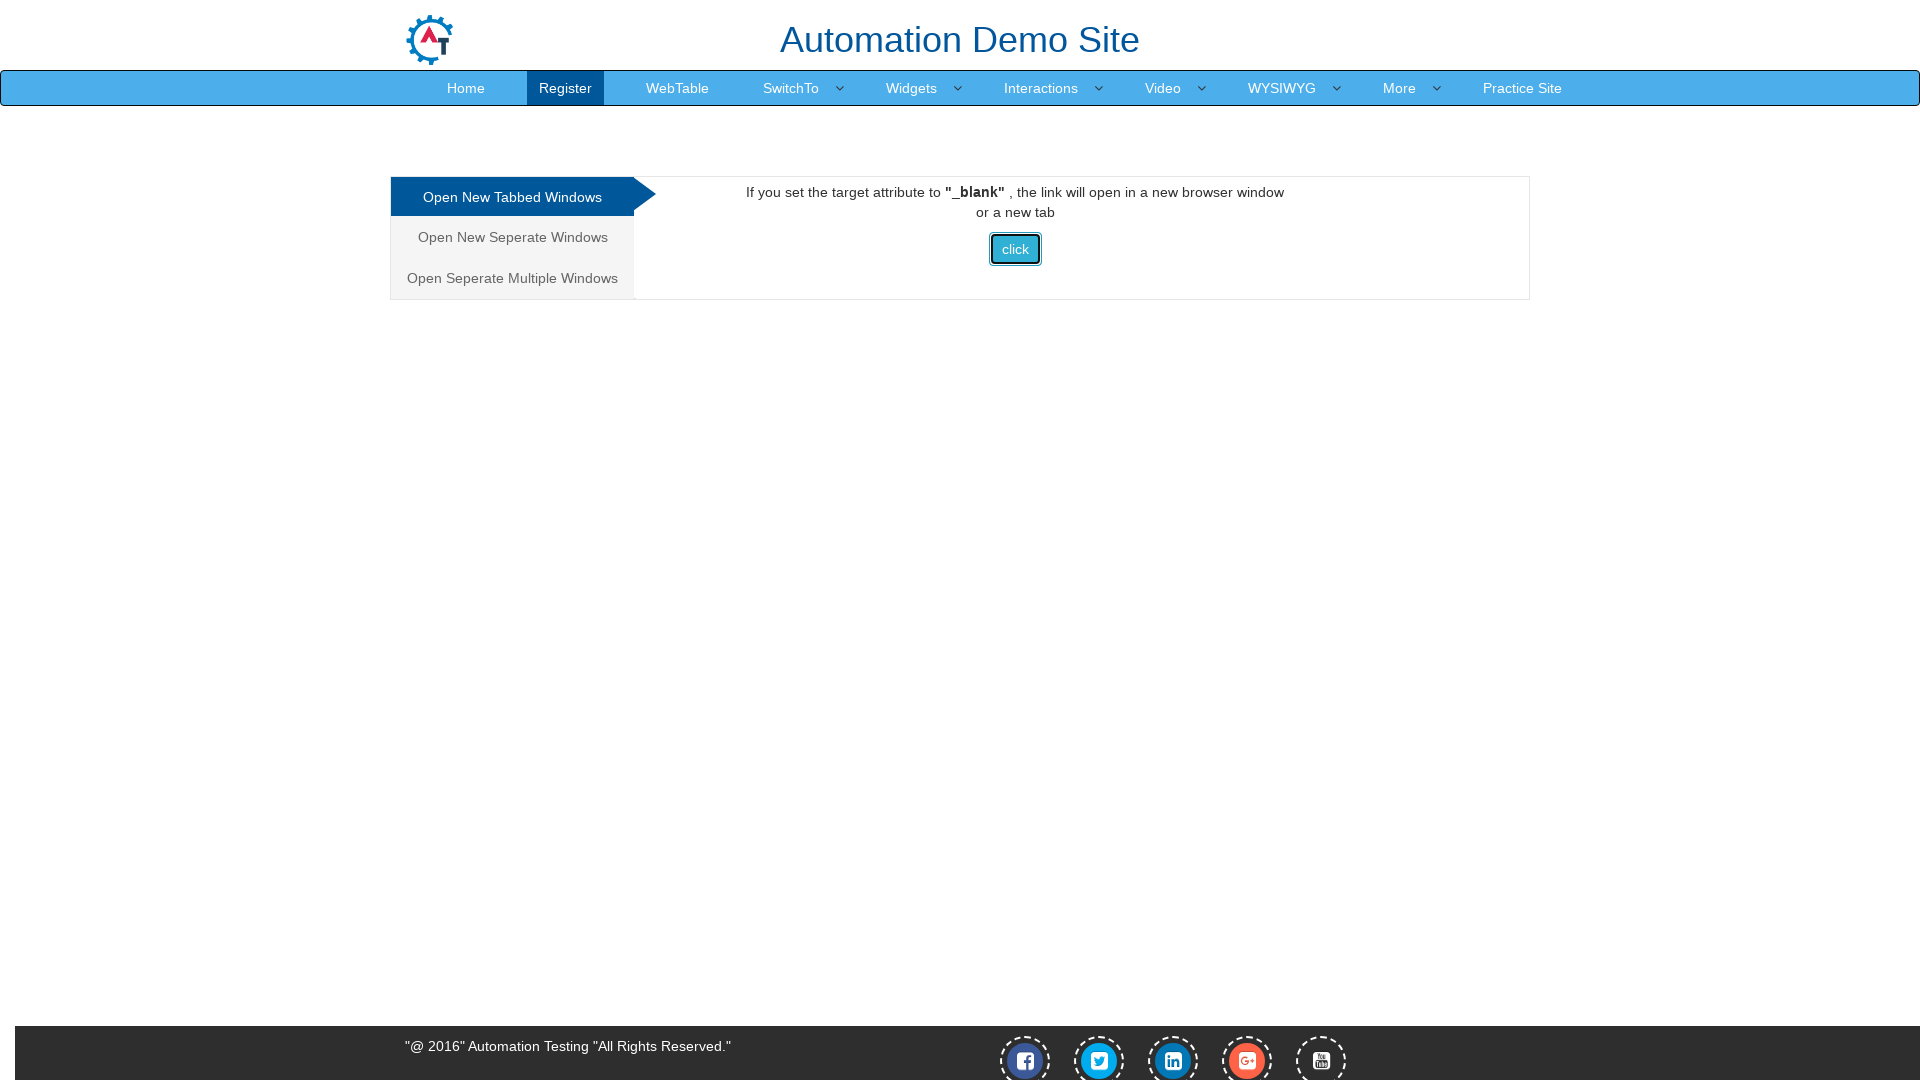

Waited for page to reach domcontentloaded state - title: Selenium
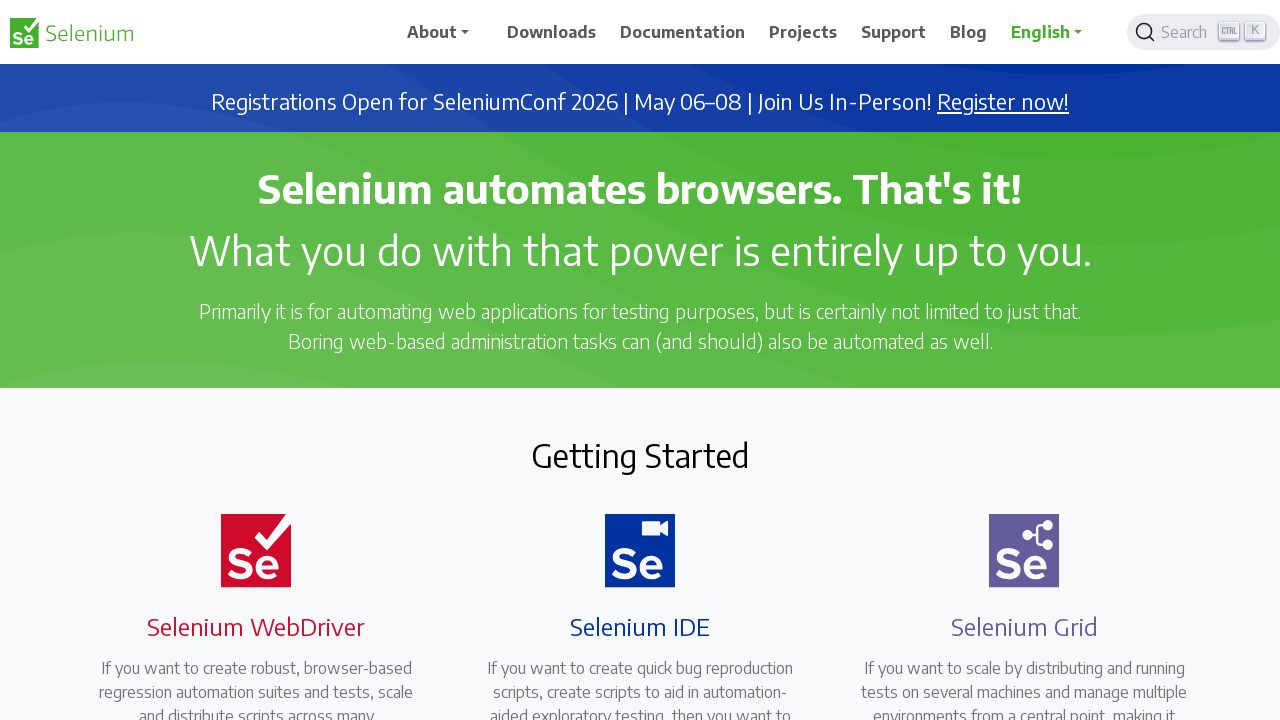

Found Selenium-titled window and clicked Demo Sites navigation element at (803, 32) on xpath=//*[@id="main_navbar"]/ul/li[4]/a/span
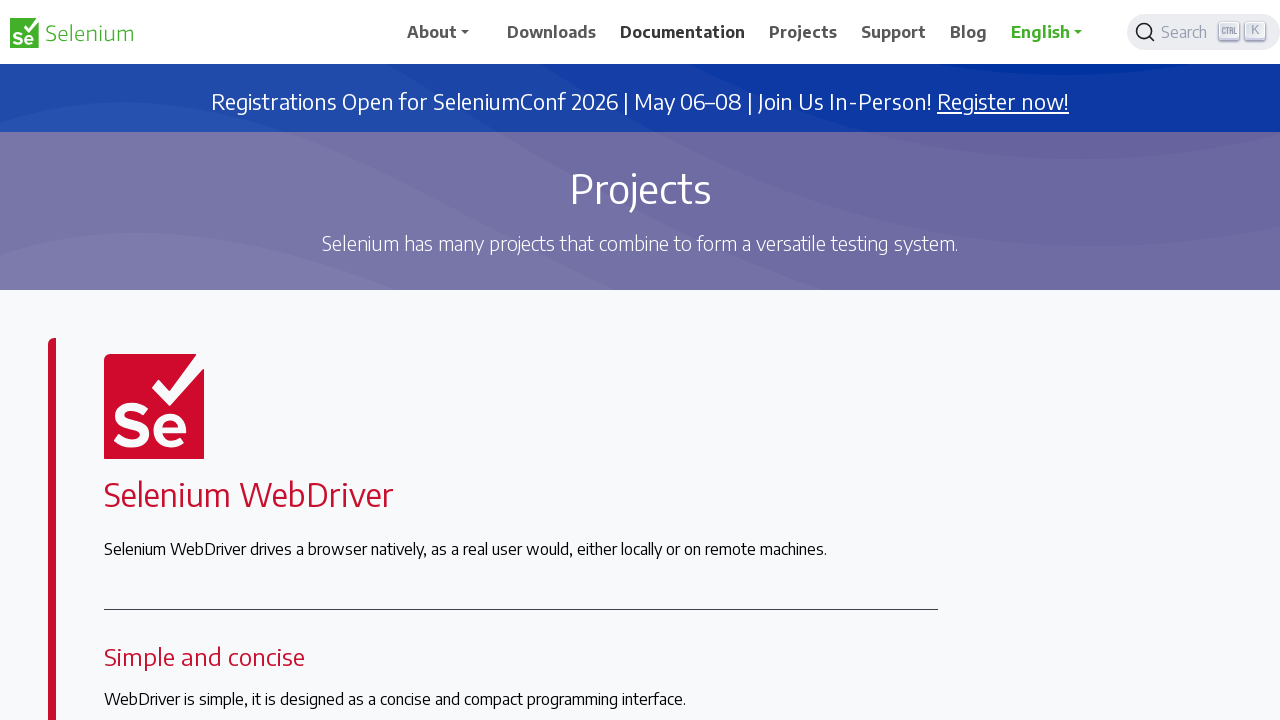

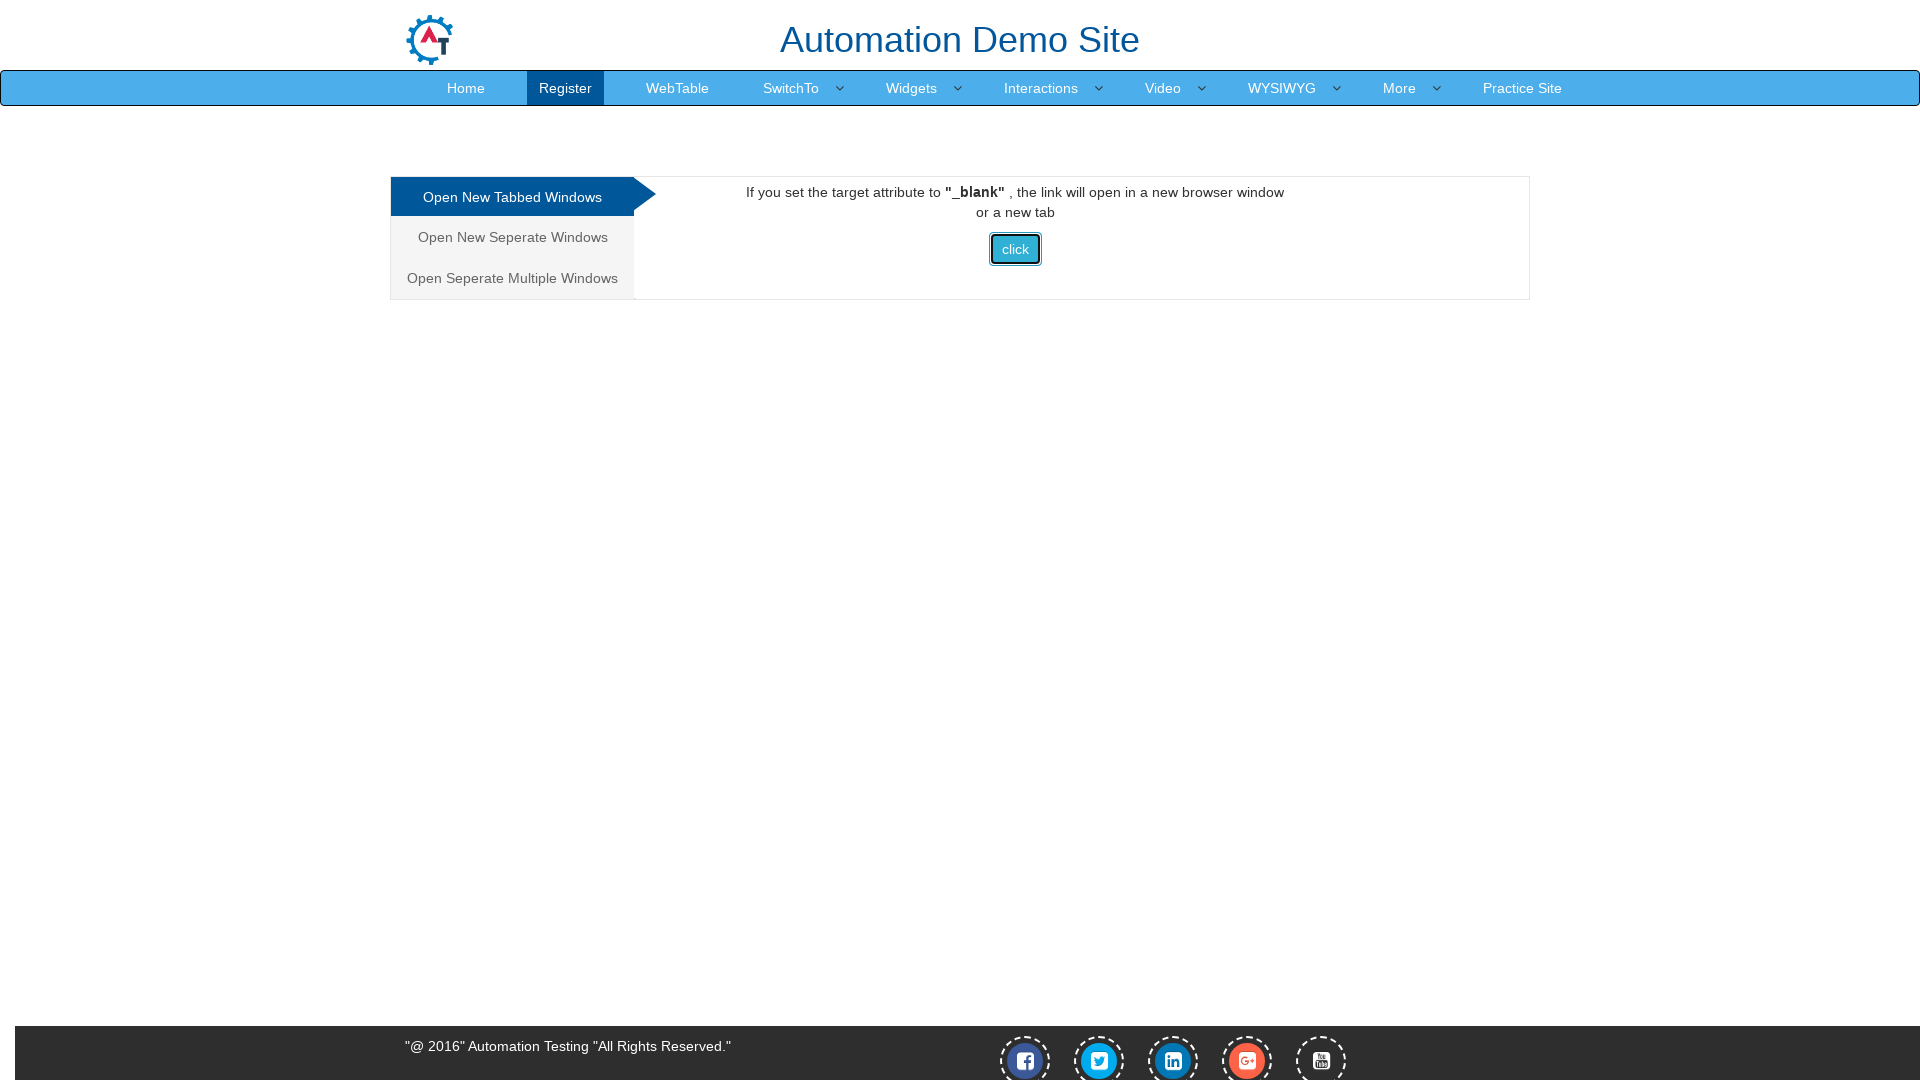